Tests popup interaction by hovering over a button to display tooltip, clicking to open a login form popup, filling credentials, and submitting

Starting URL: https://v1.training-support.net/selenium/popups

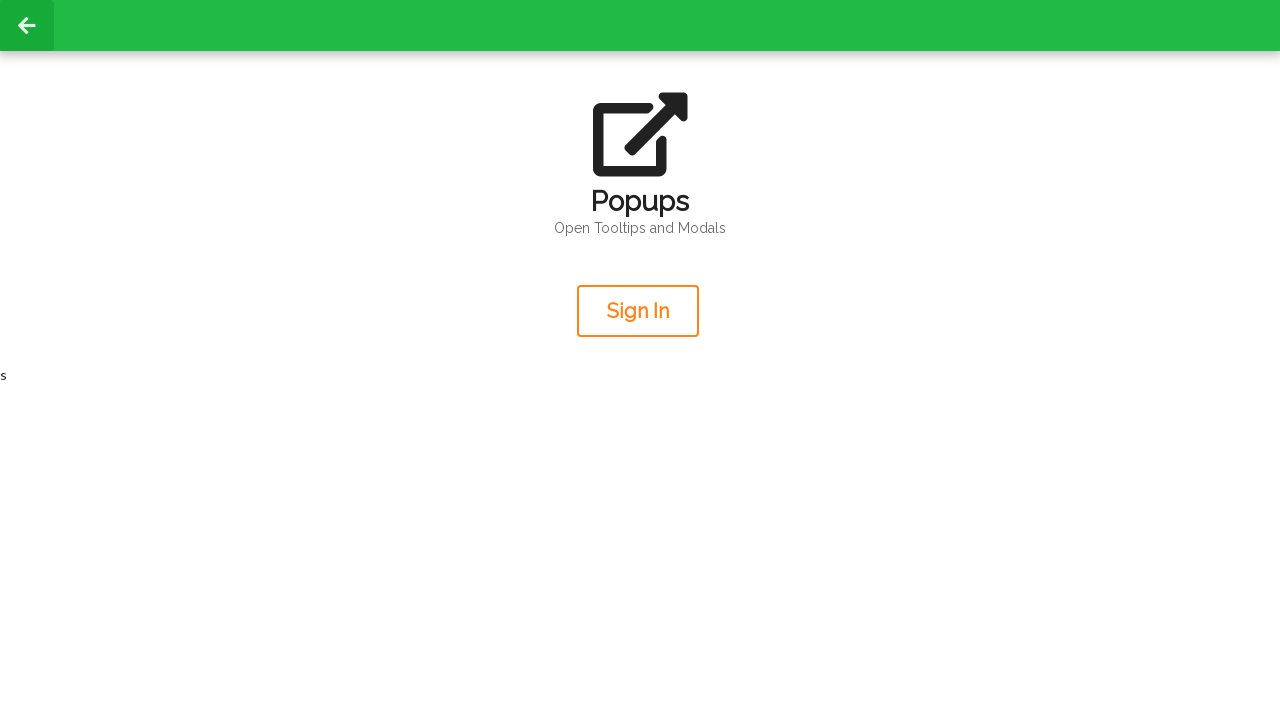

Hovered over sign in button to display tooltip at (638, 311) on xpath=//button[@class='ui huge inverted orange button']
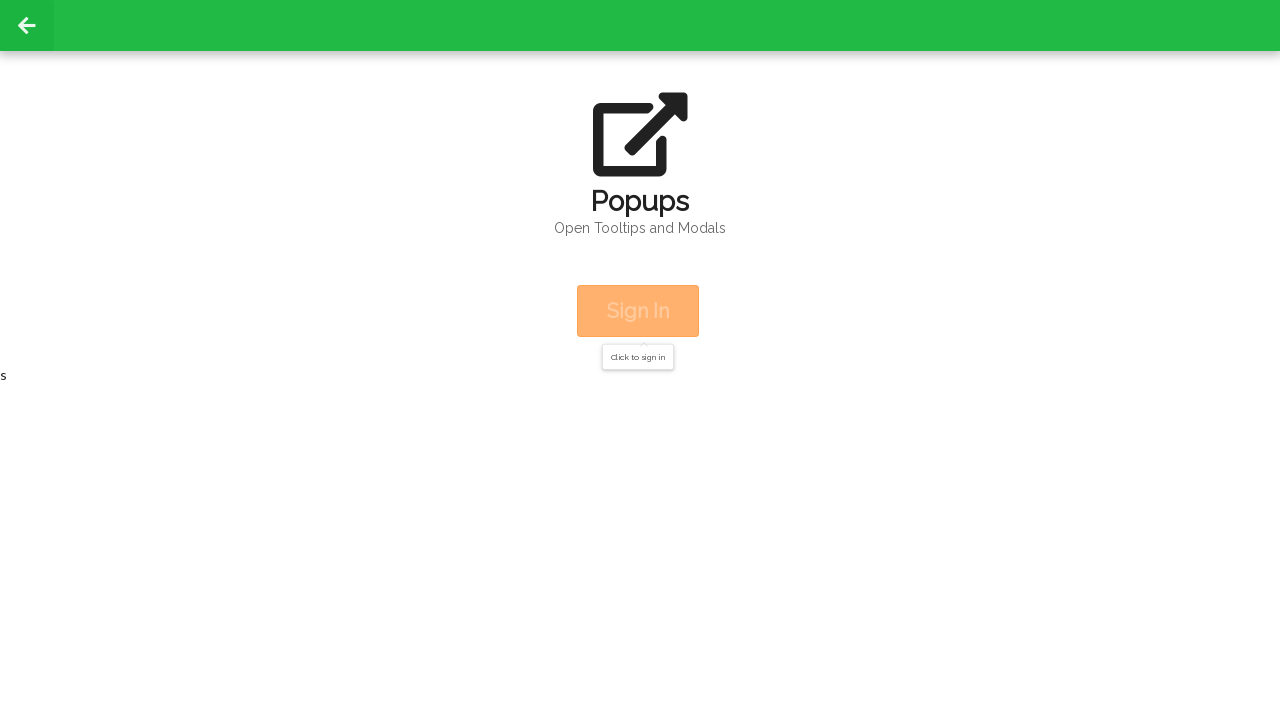

Retrieved tooltip text: Click to sign in
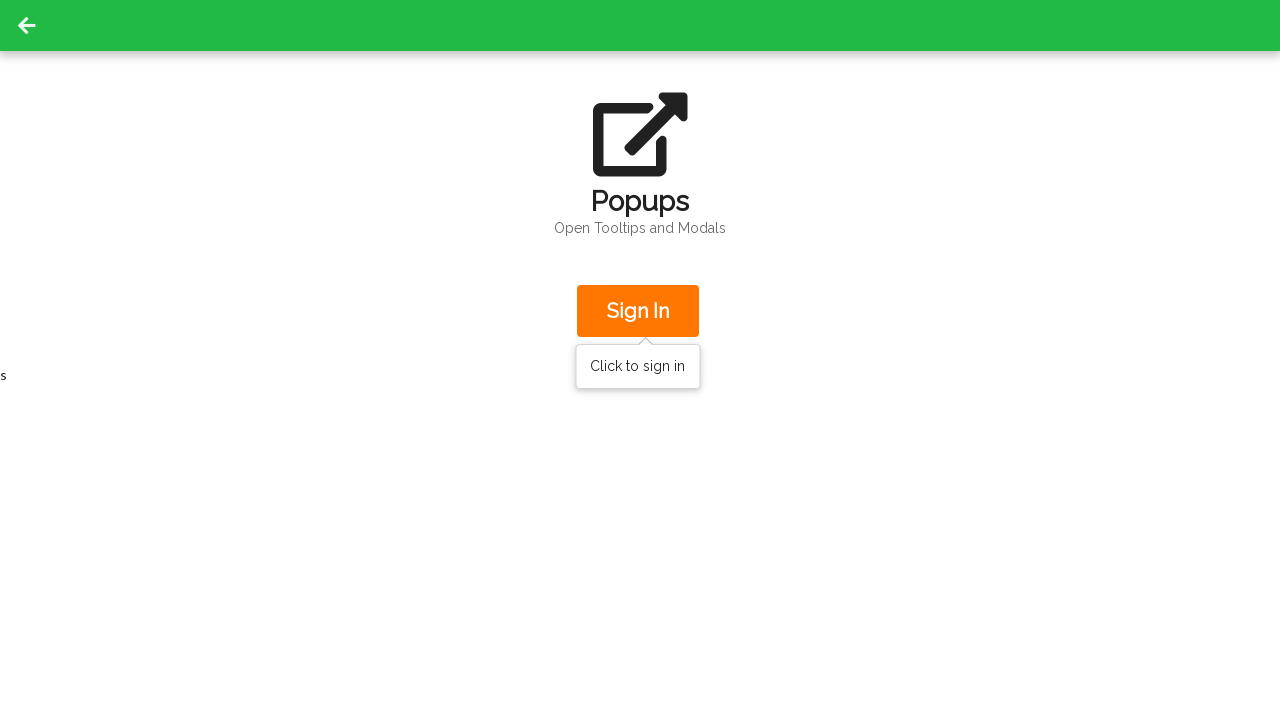

Clicked sign in button to open login popup at (638, 311) on xpath=//button[@class='ui huge inverted orange button']
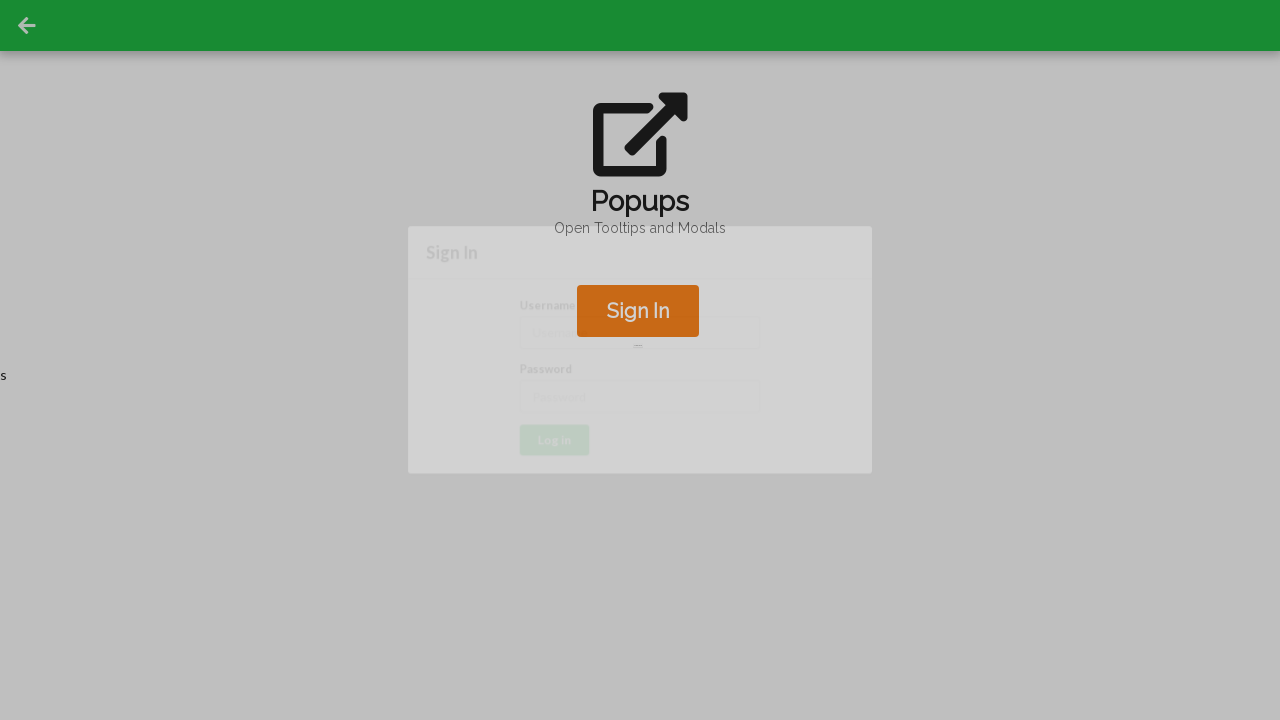

Filled username field with 'admin' on #username
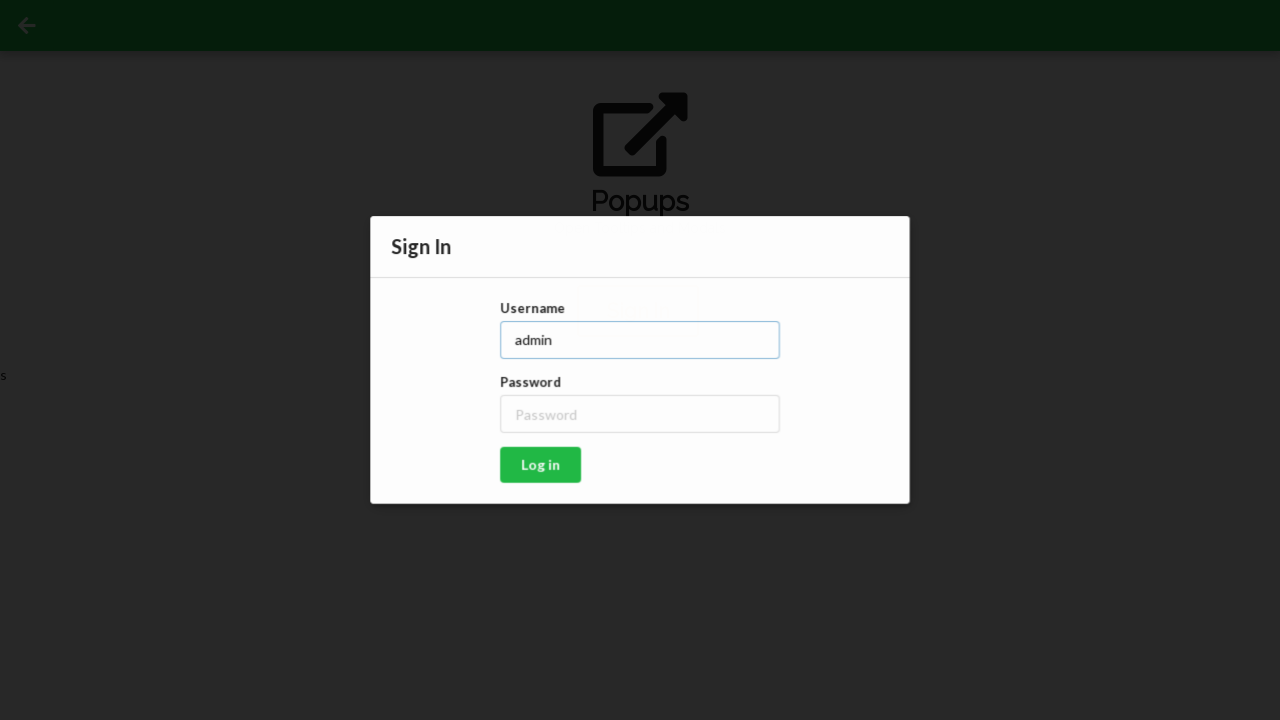

Filled password field with 'password' on #password
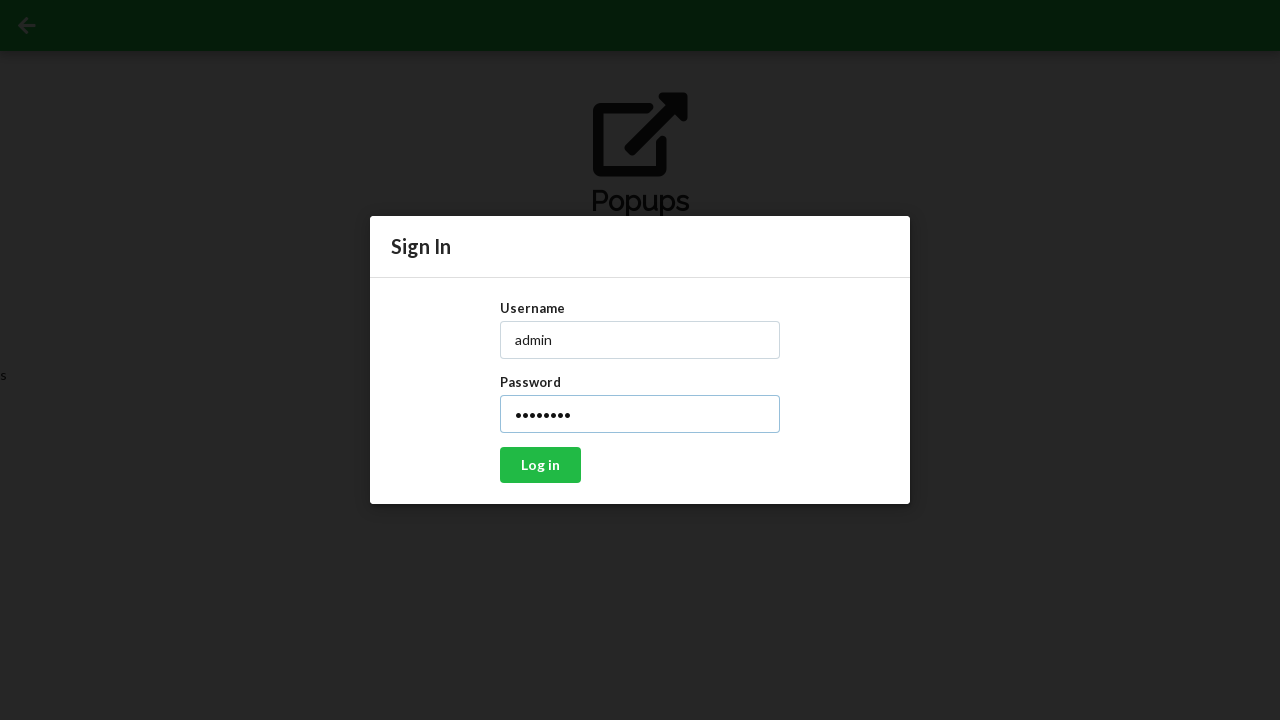

Clicked login button to submit credentials at (540, 465) on xpath=//button[text()='Log in']
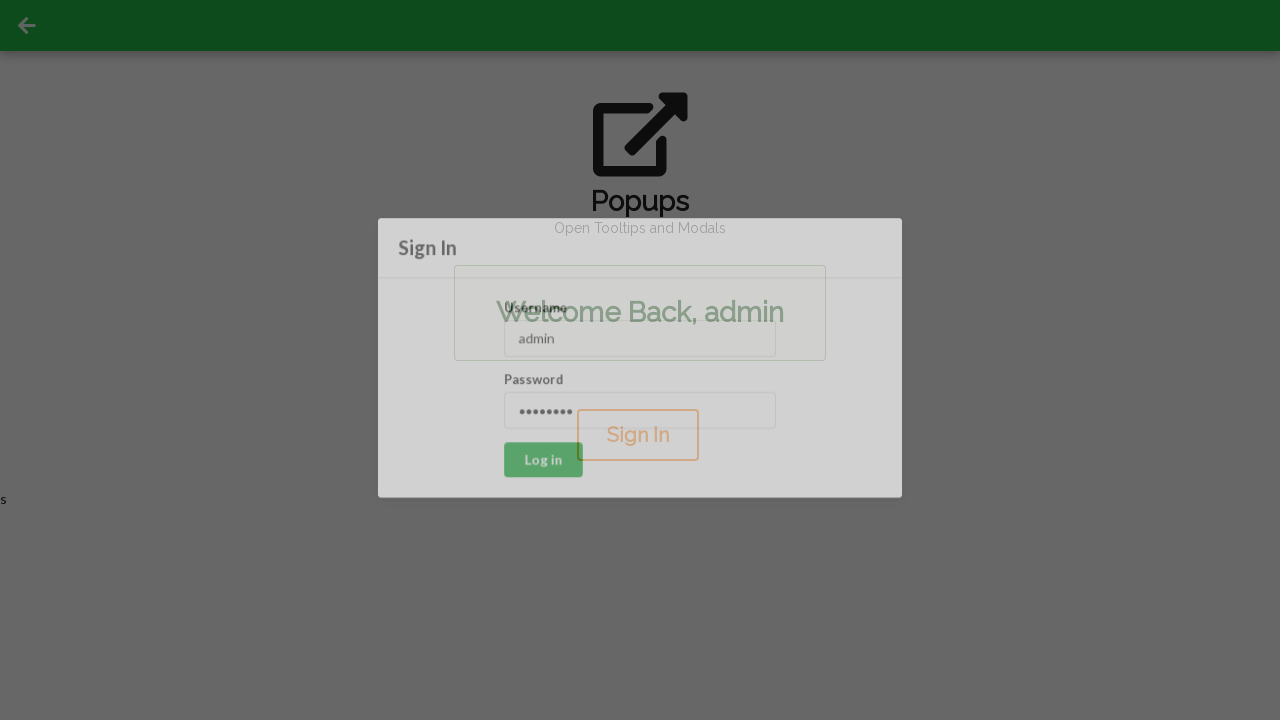

Retrieved confirmation message: Welcome Back, admin
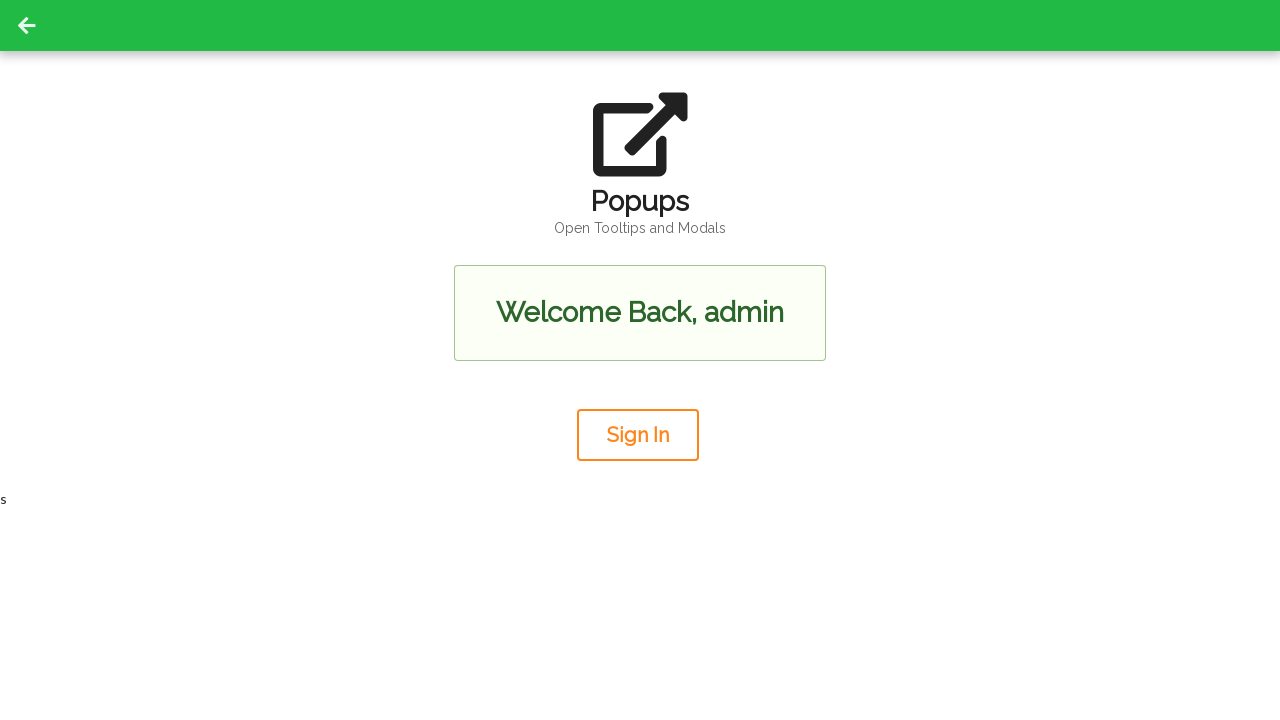

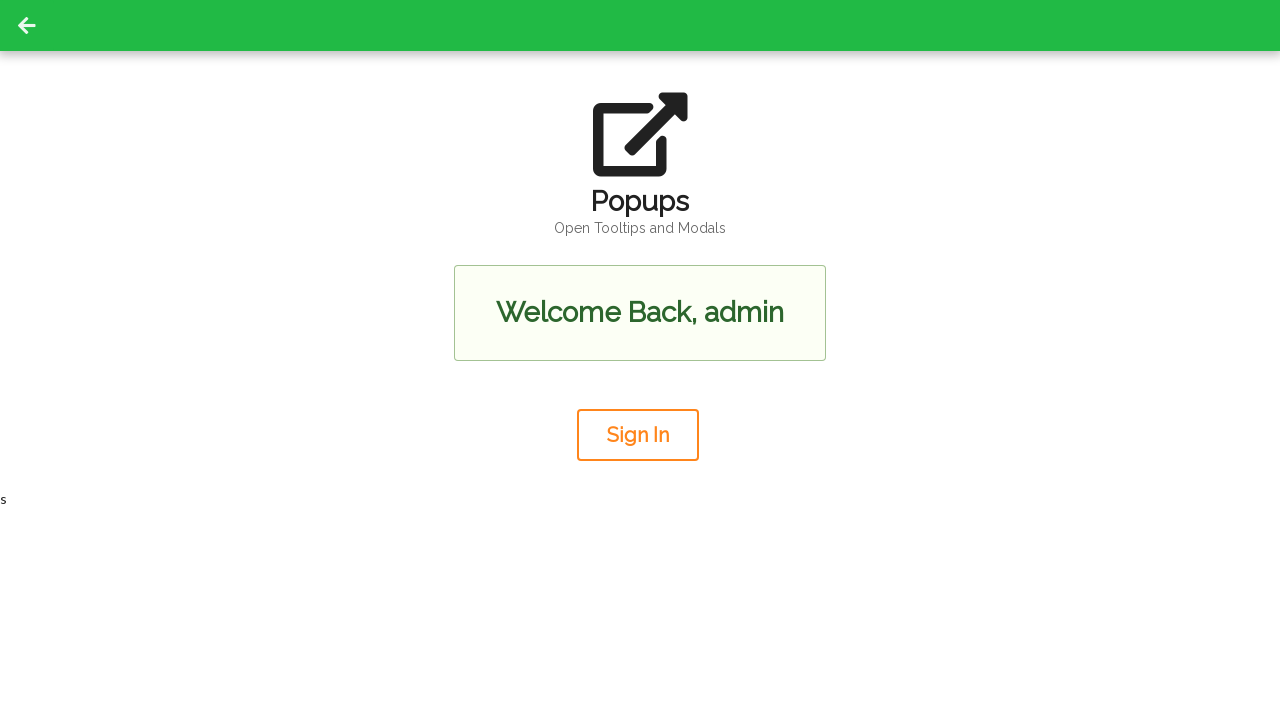